Tests a registration form by filling in first name, last name, email, phone, and address fields, then submitting the form and verifying the success message

Starting URL: http://suninjuly.github.io/registration1.html

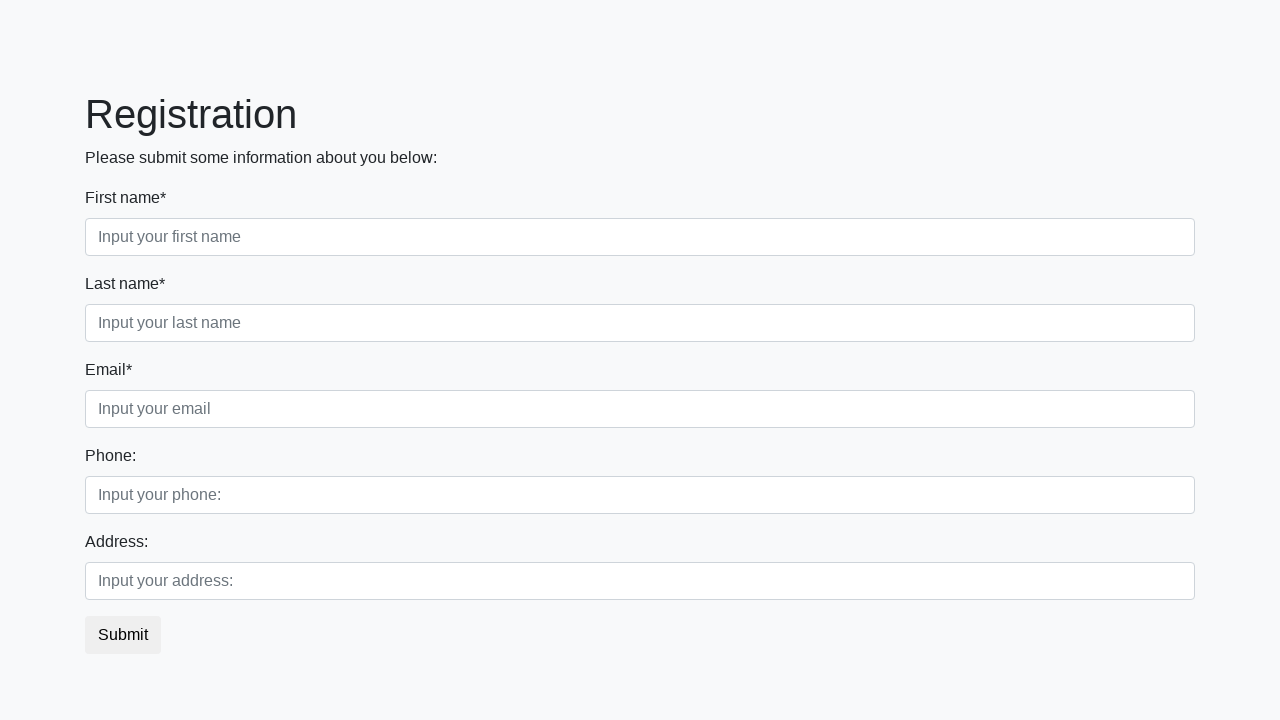

Filled first name field with 'Natalia' on [placeholder='Input your first name']
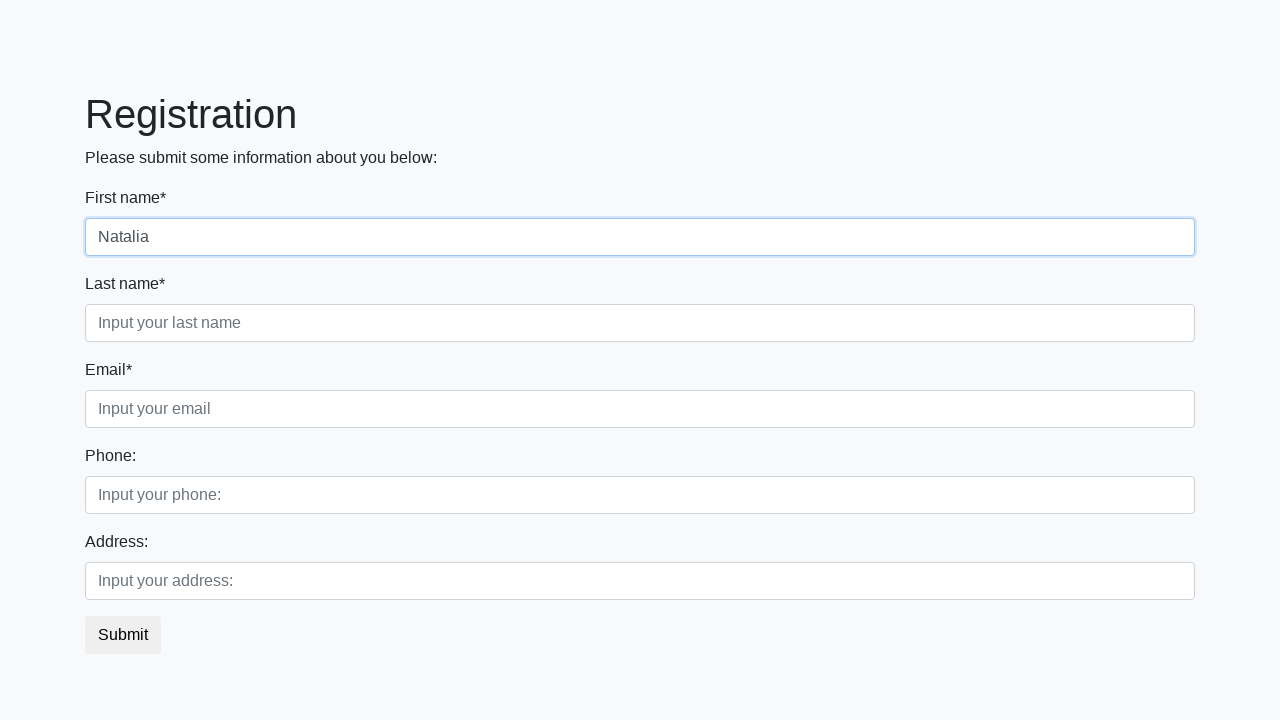

Filled last name field with 'Marine Infantry' on [placeholder='Input your last name']
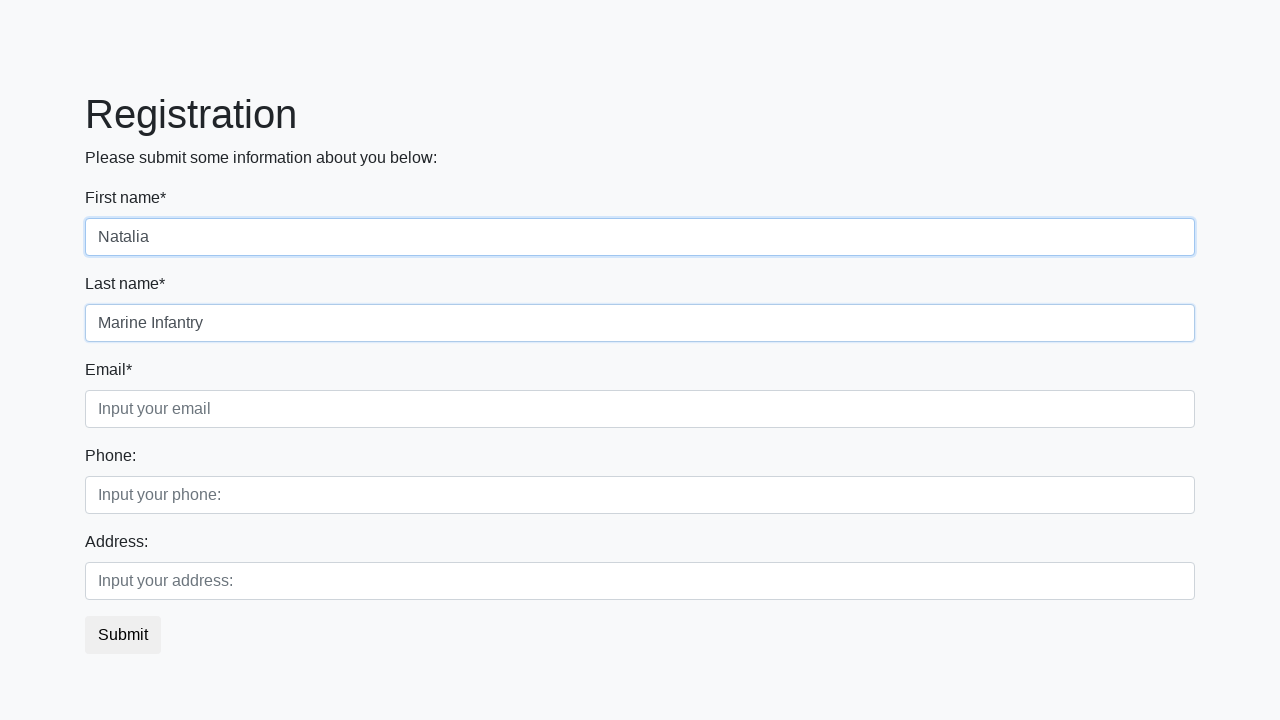

Filled email field with 'infantry@mail.com' on [placeholder='Input your email']
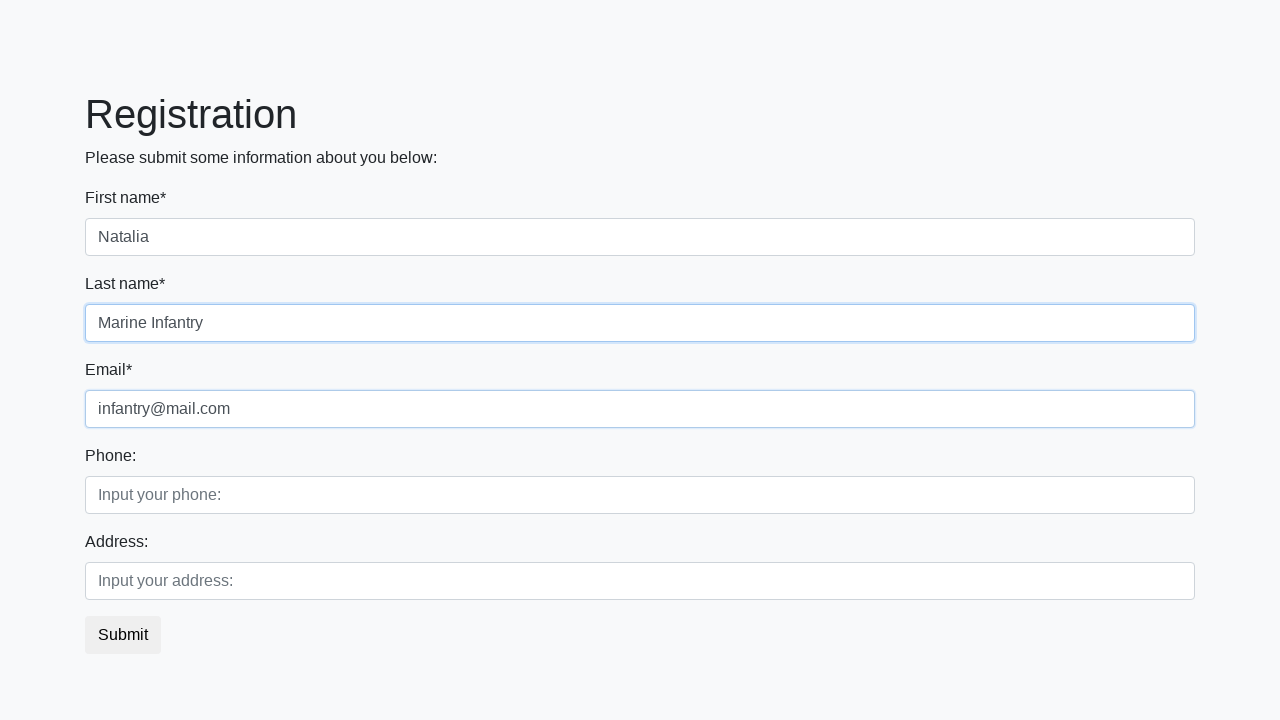

Filled phone field with '89309840329' on [placeholder='Input your phone:']
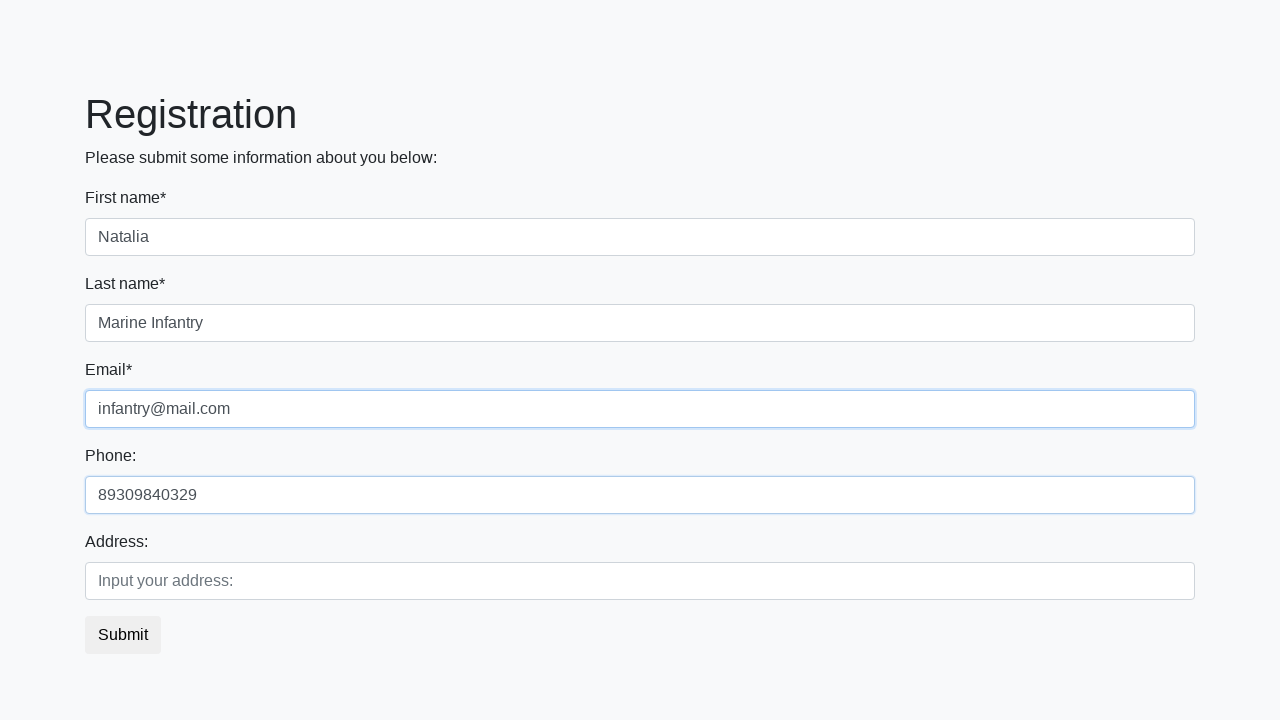

Filled address field with '123 Test Street' on [placeholder='Input your address:']
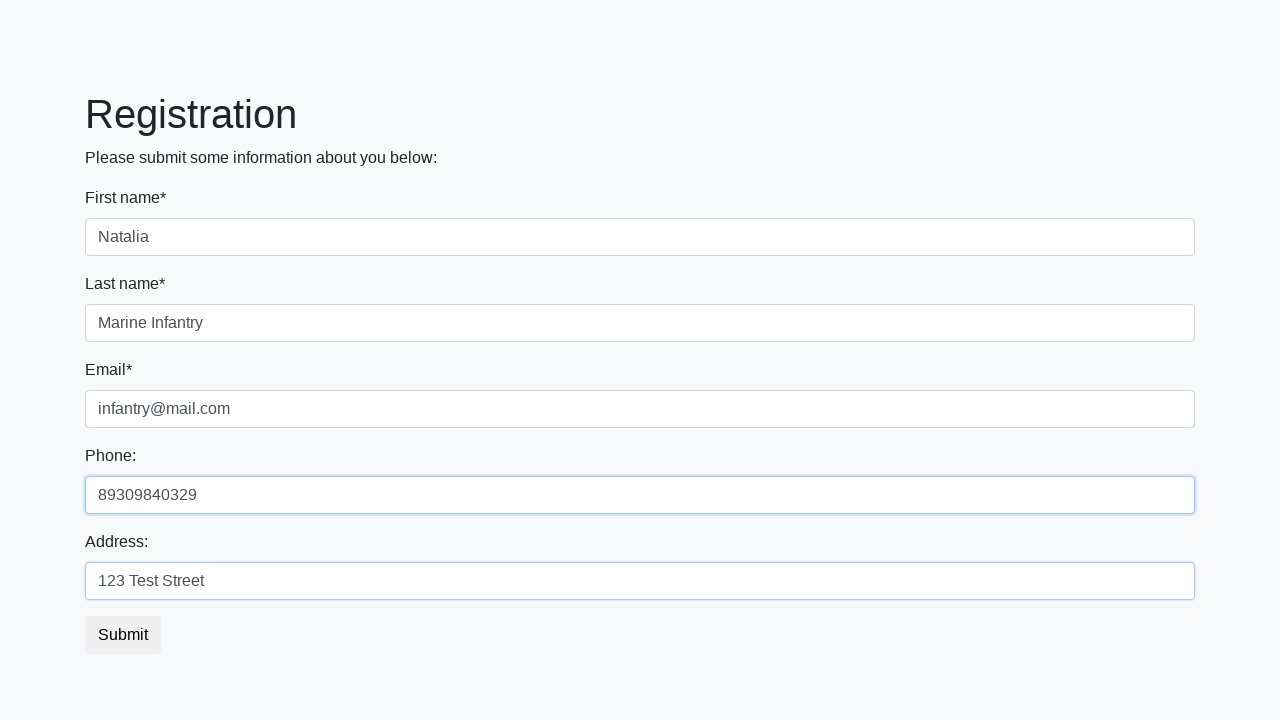

Clicked submit button to register at (123, 635) on .btn-default
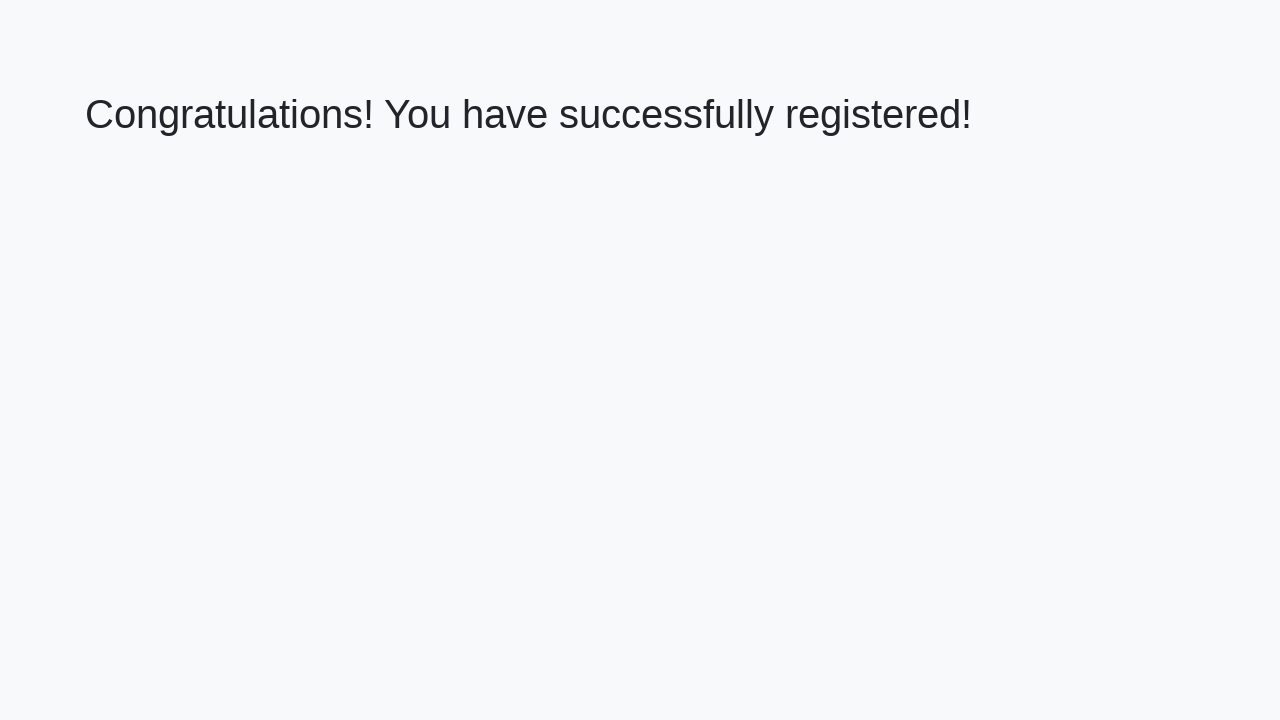

Success message heading loaded
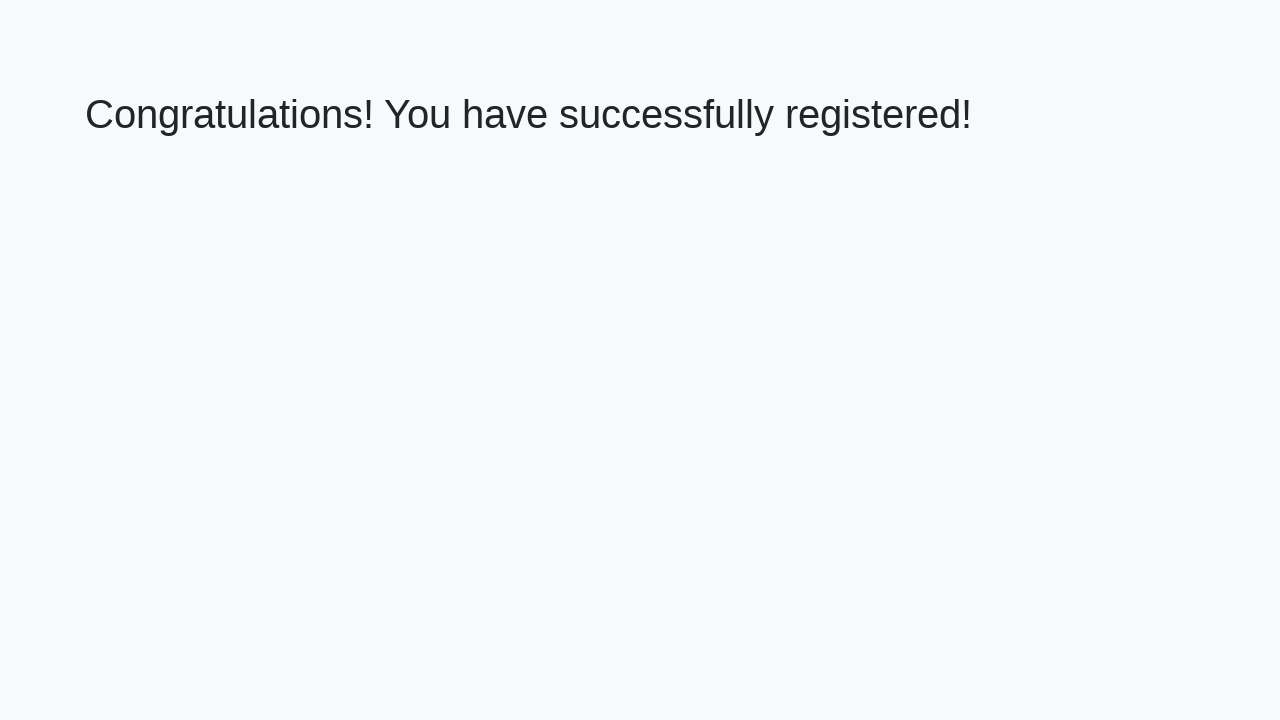

Verified success message: 'Congratulations! You have successfully registered!'
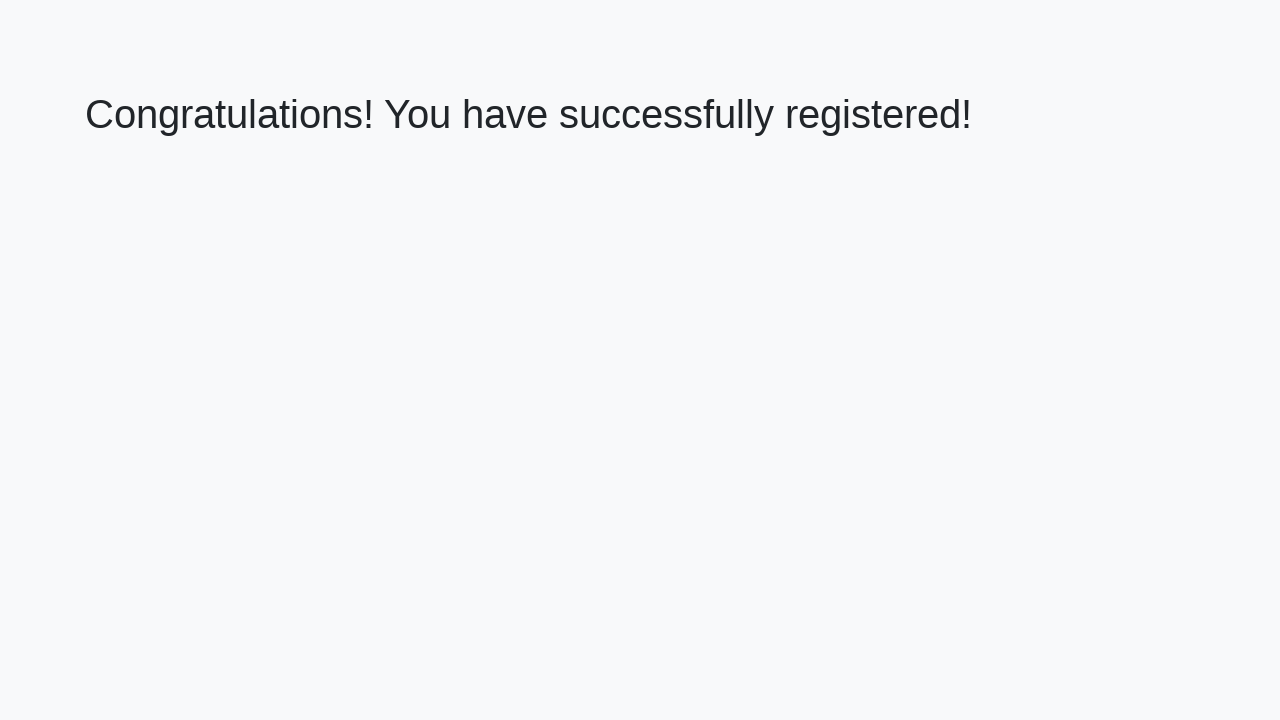

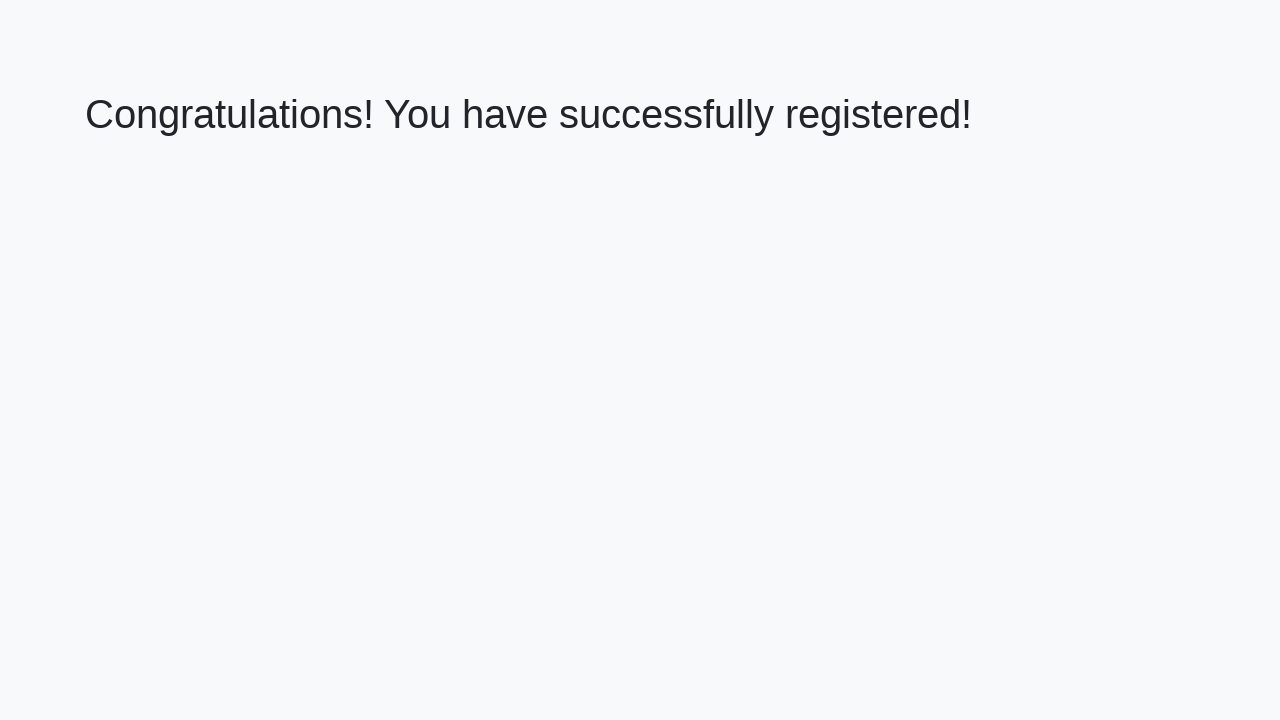